Tests scrollIntoView functionality by scrolling to an element and comparing scroll positions

Starting URL: http://guinea-pig.webdriver.io

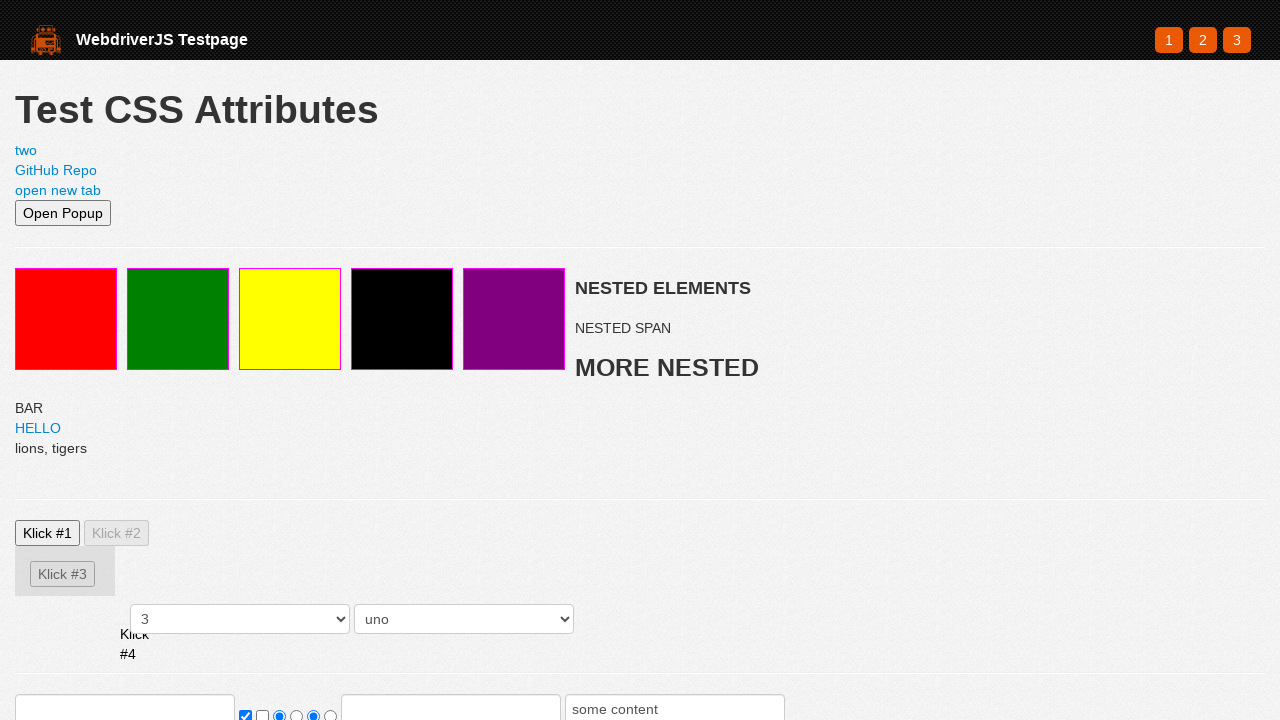

Set viewport size to 500x500 pixels
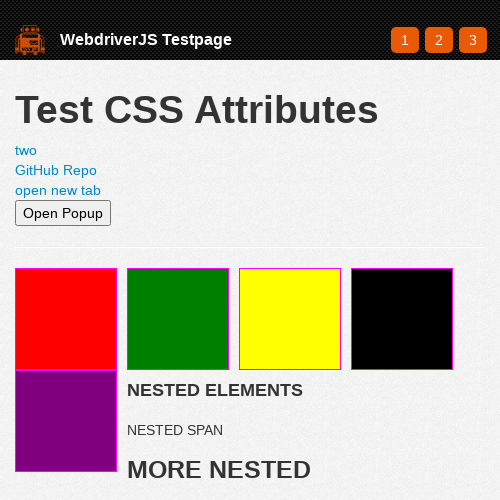

Located search input element
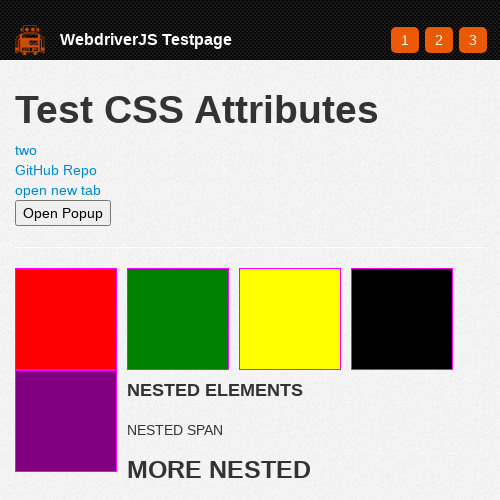

Scrolled search input into view using scrollIntoView
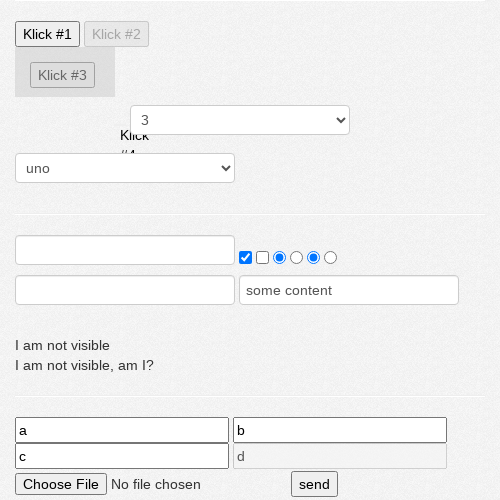

Retrieved vertical scroll position: 601px
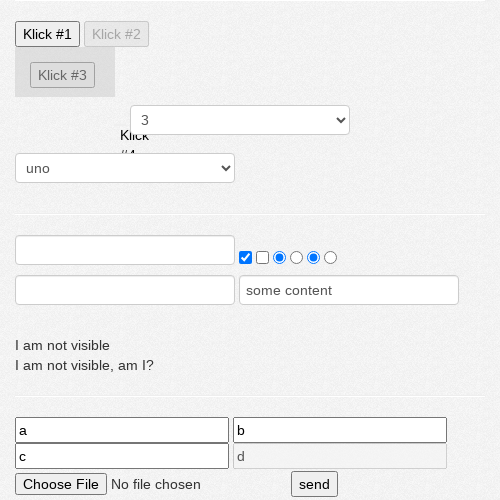

Verified scroll position is greater than or equal to 0
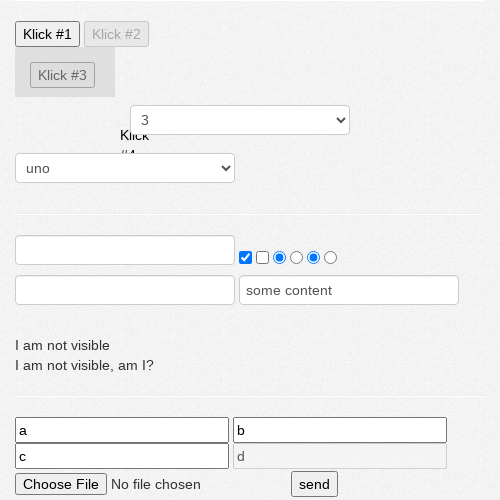

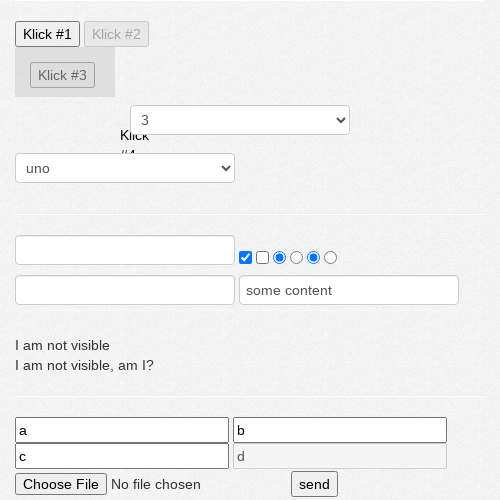